Tests checkbox functionality by verifying the first checkbox is initially unchecked, then clicking it to check it and verifying the state changed.

Starting URL: https://the-internet.herokuapp.com/checkboxes

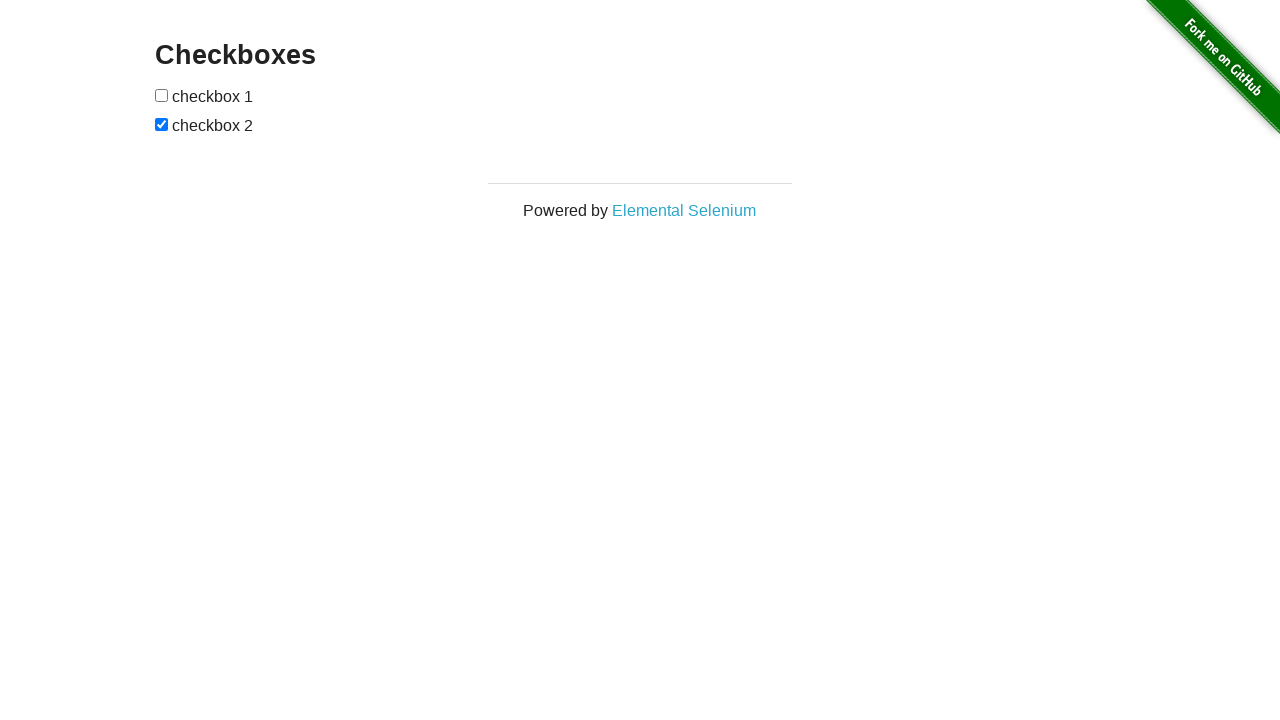

Navigated to checkbox test page
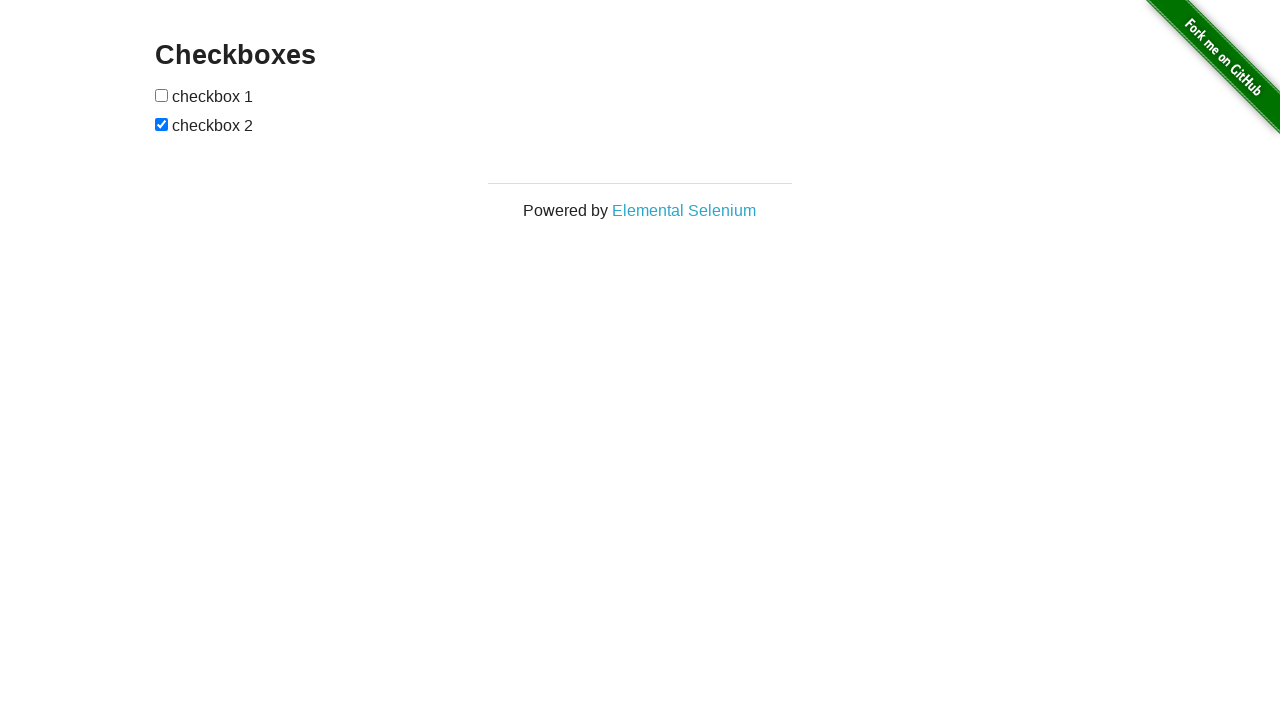

Located first checkbox element
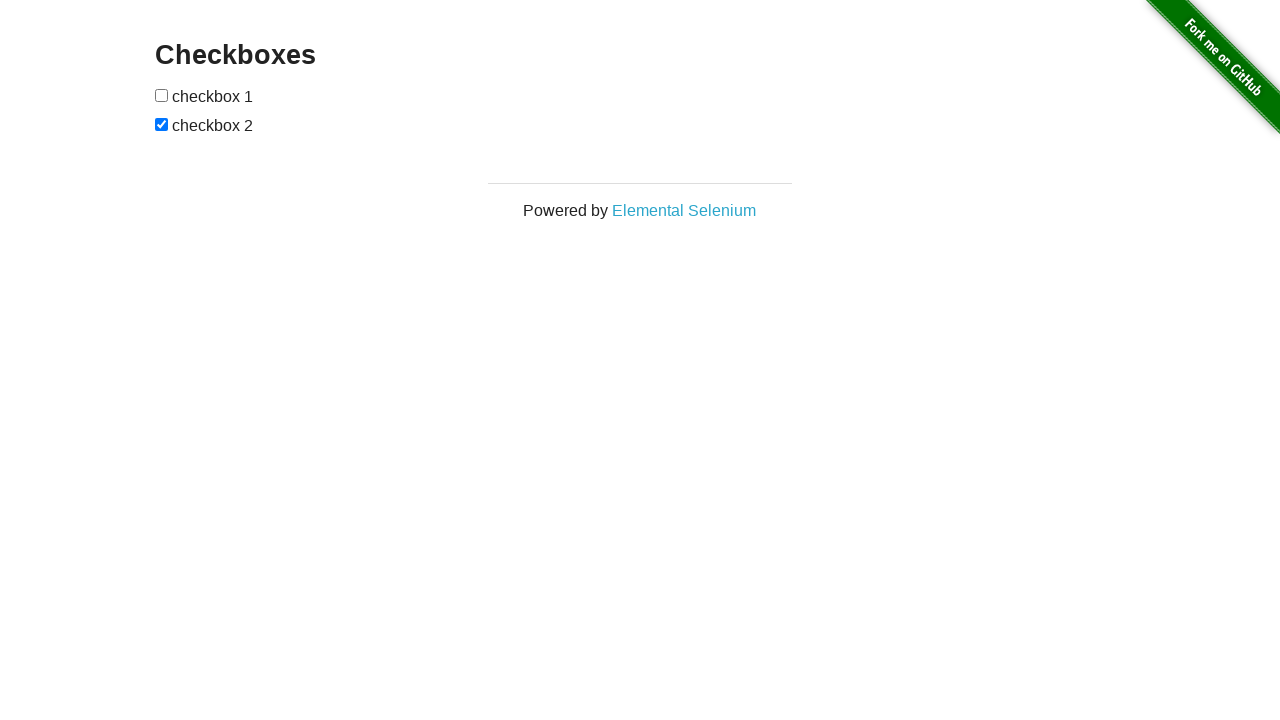

Verified first checkbox is initially unchecked
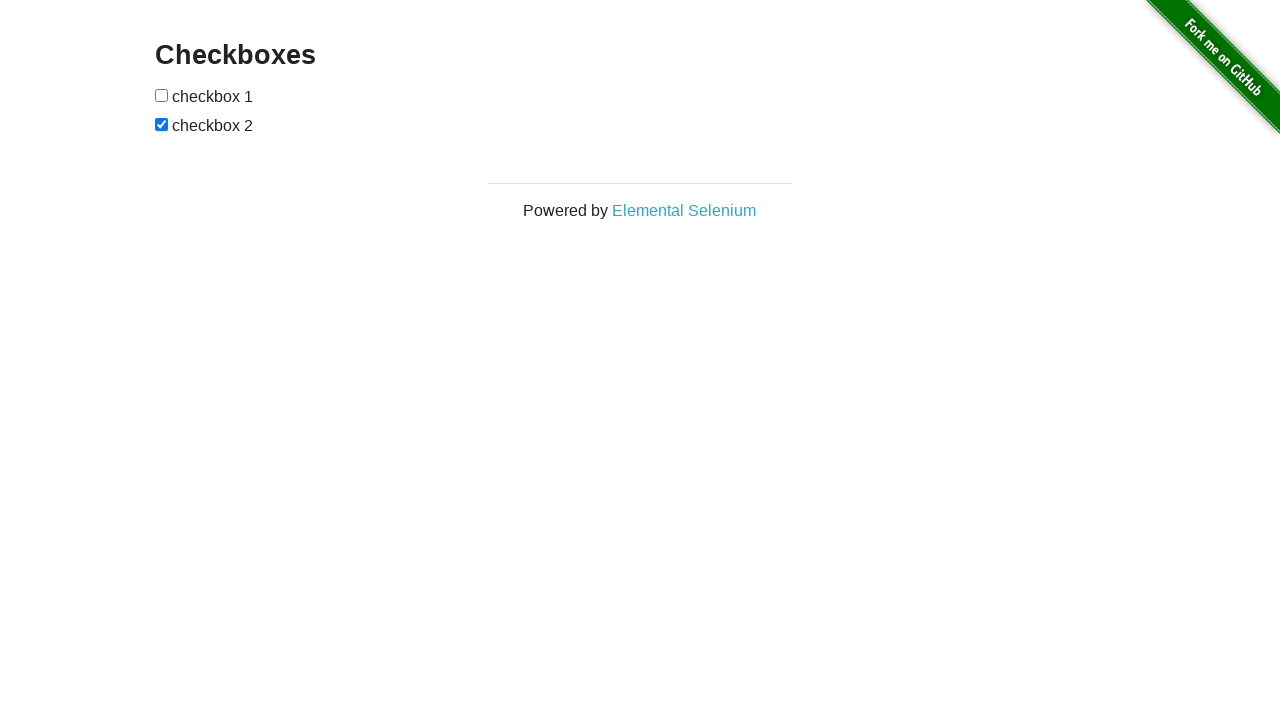

Clicked first checkbox to check it at (162, 95) on xpath=//input[@type='checkbox'] >> nth=0
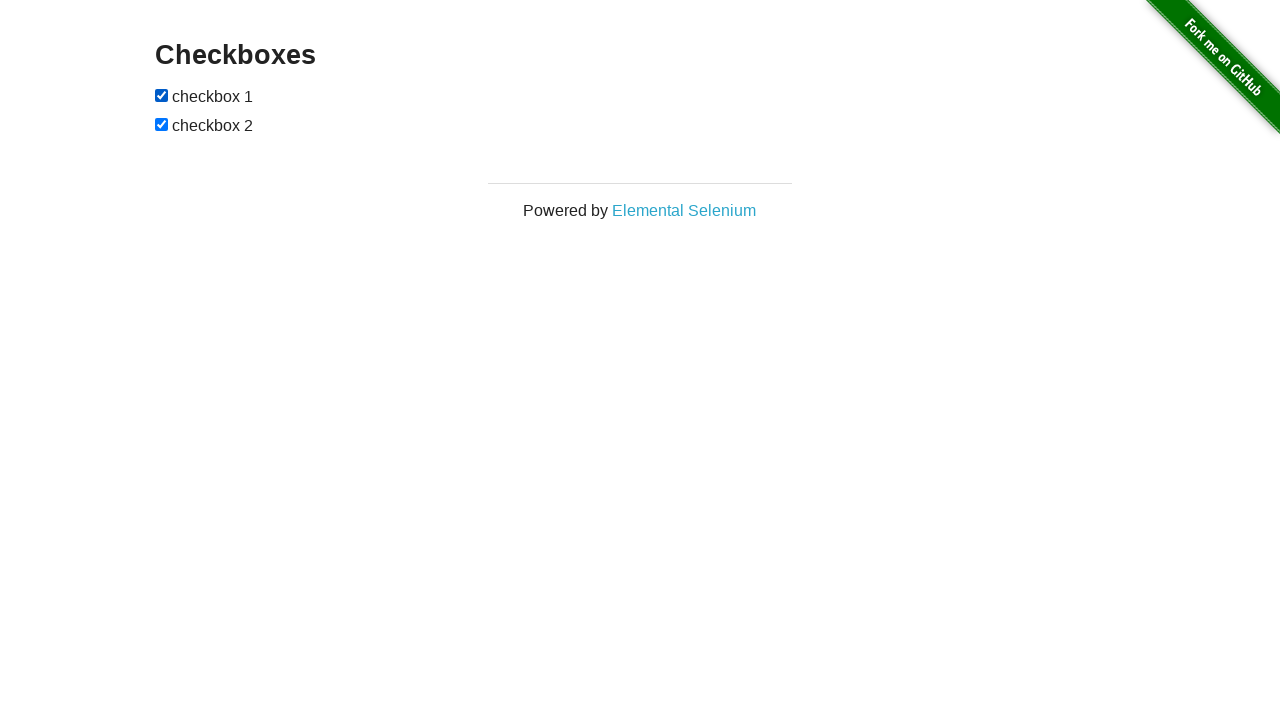

Verified first checkbox is now checked
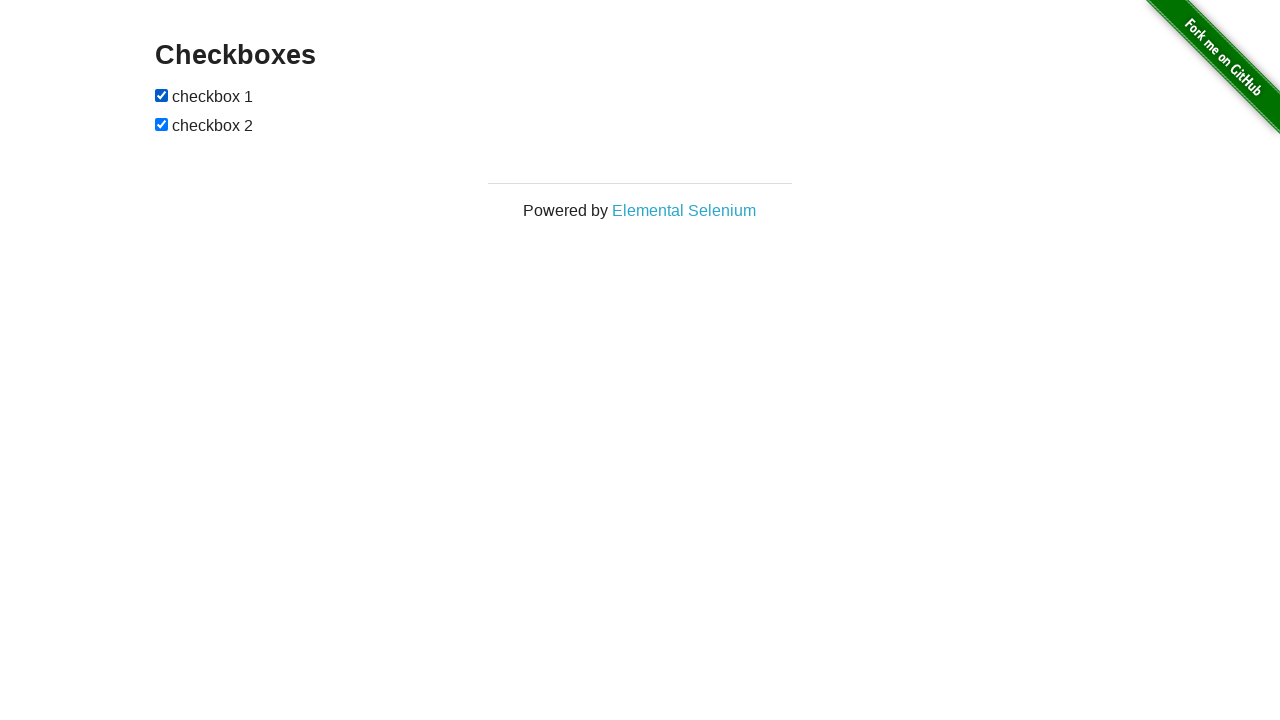

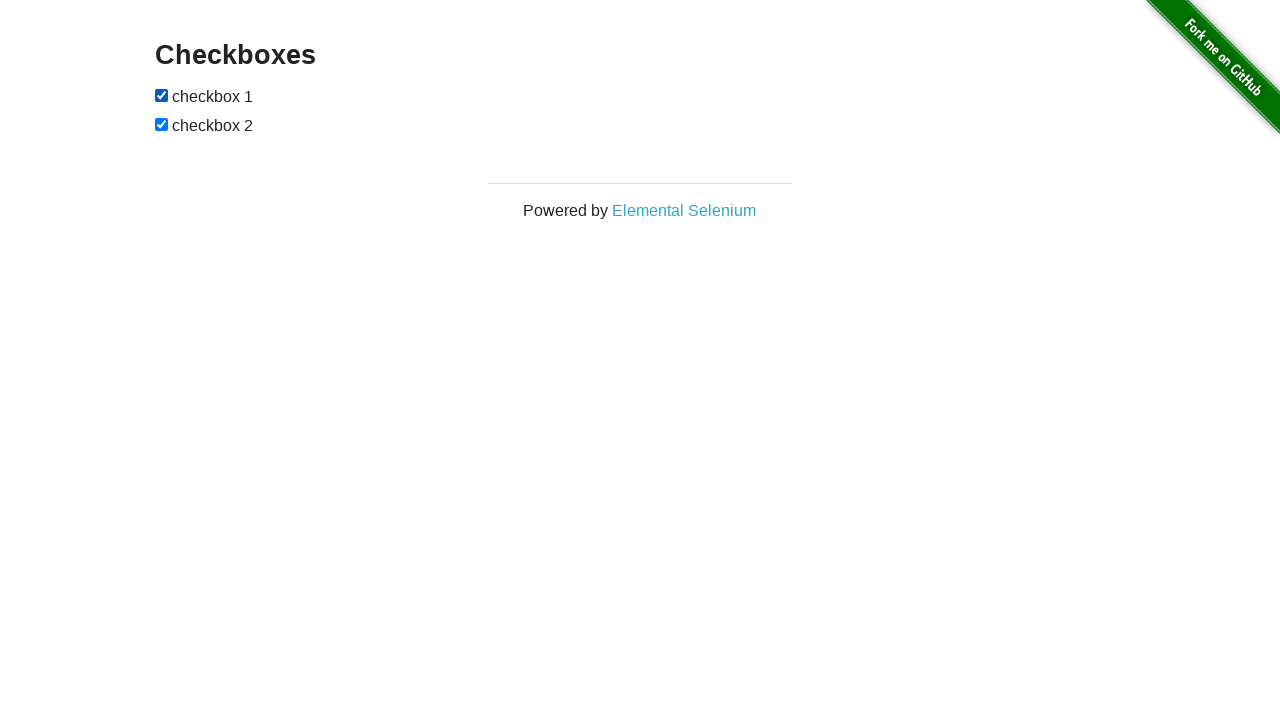